Tests the Python.org search functionality by entering "pycon" as a search query and submitting the form

Starting URL: https://www.python.org

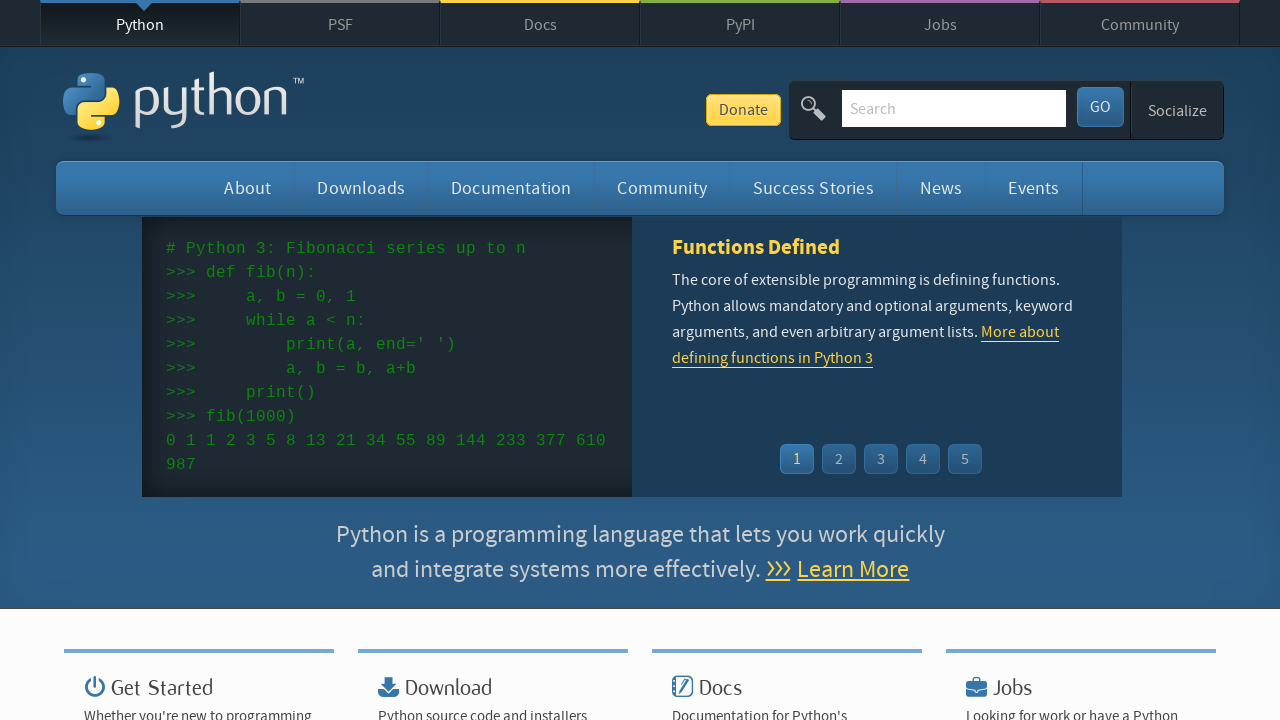

Verified page title contains 'Python'
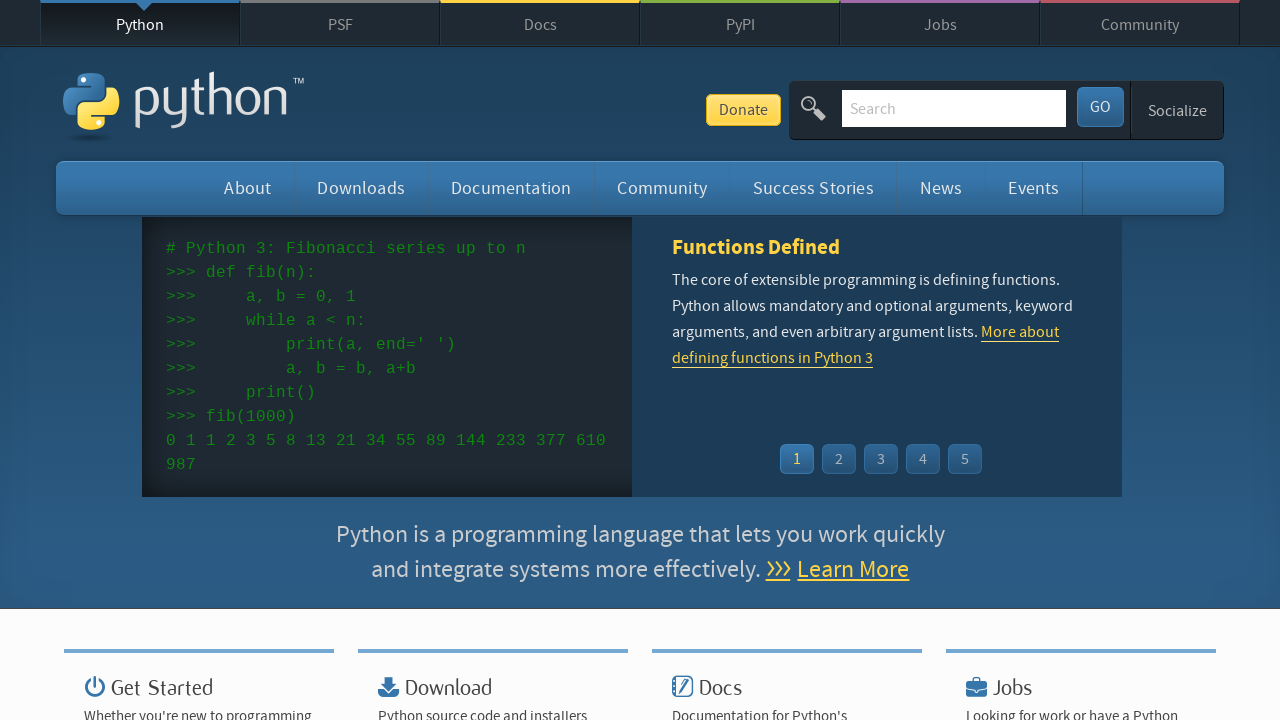

Filled search box with 'pycon' query on input[name='q']
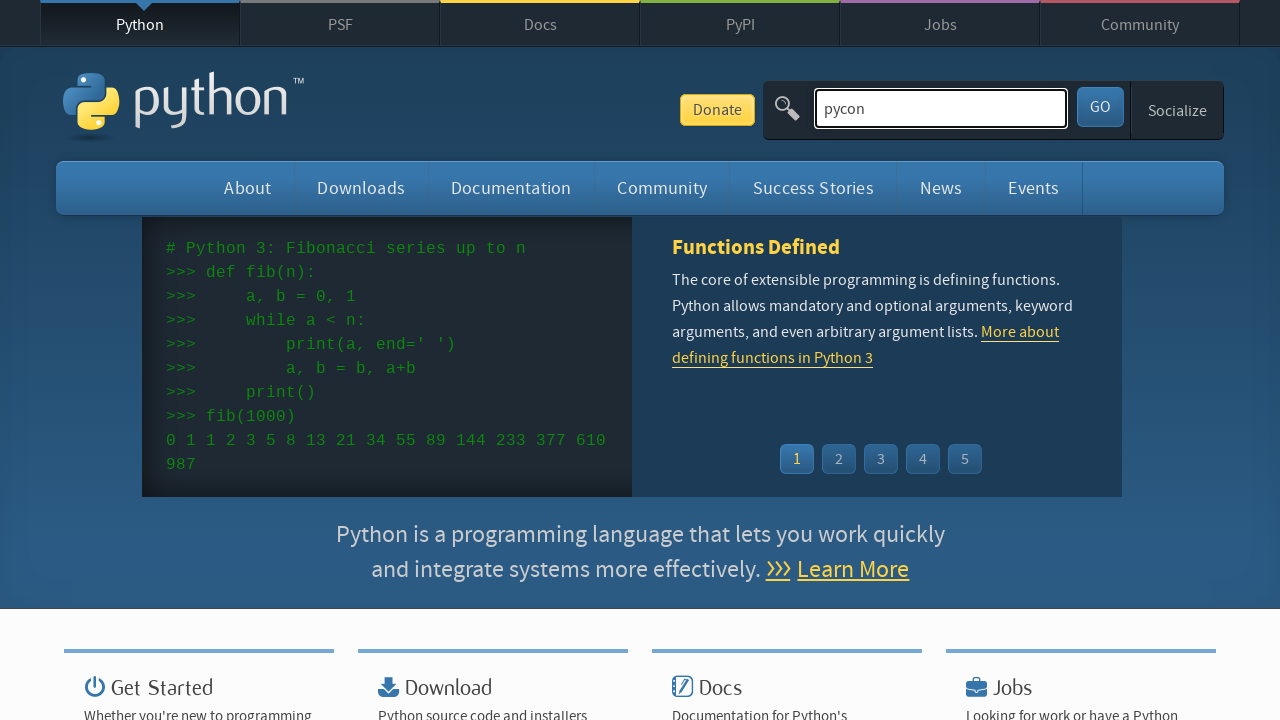

Pressed Enter to submit search form on input[name='q']
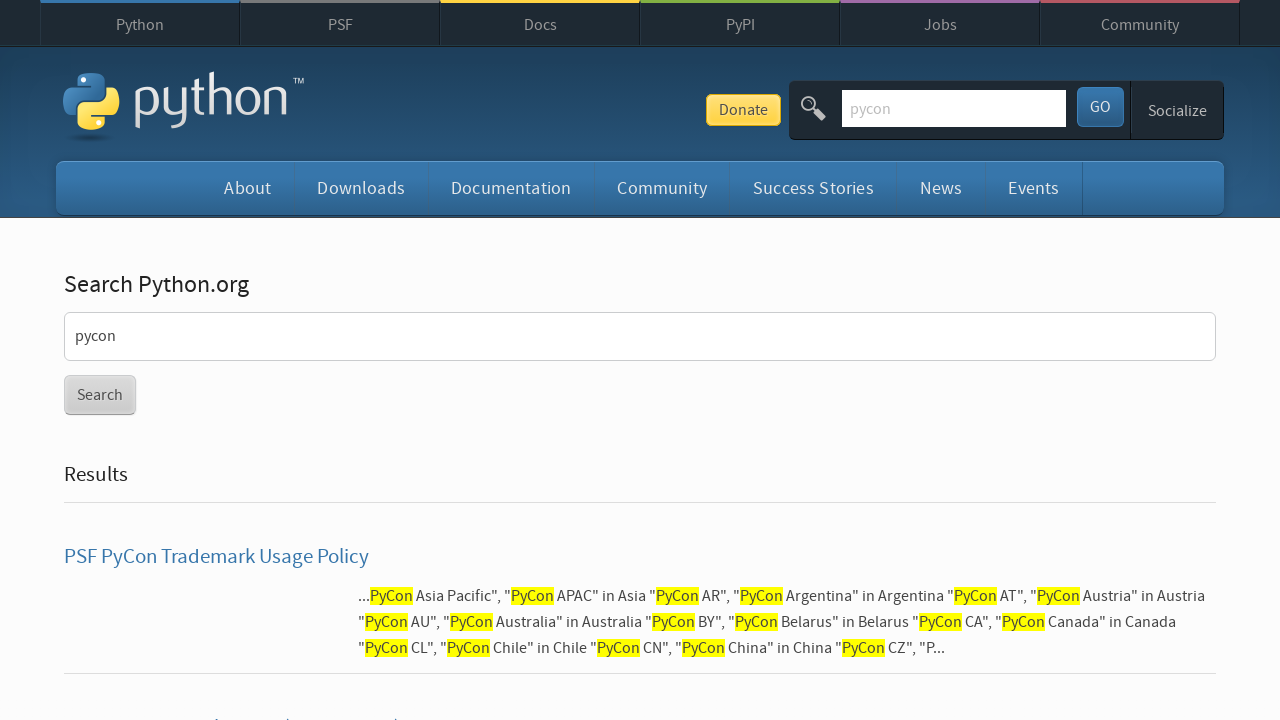

Waited for search results to load (networkidle)
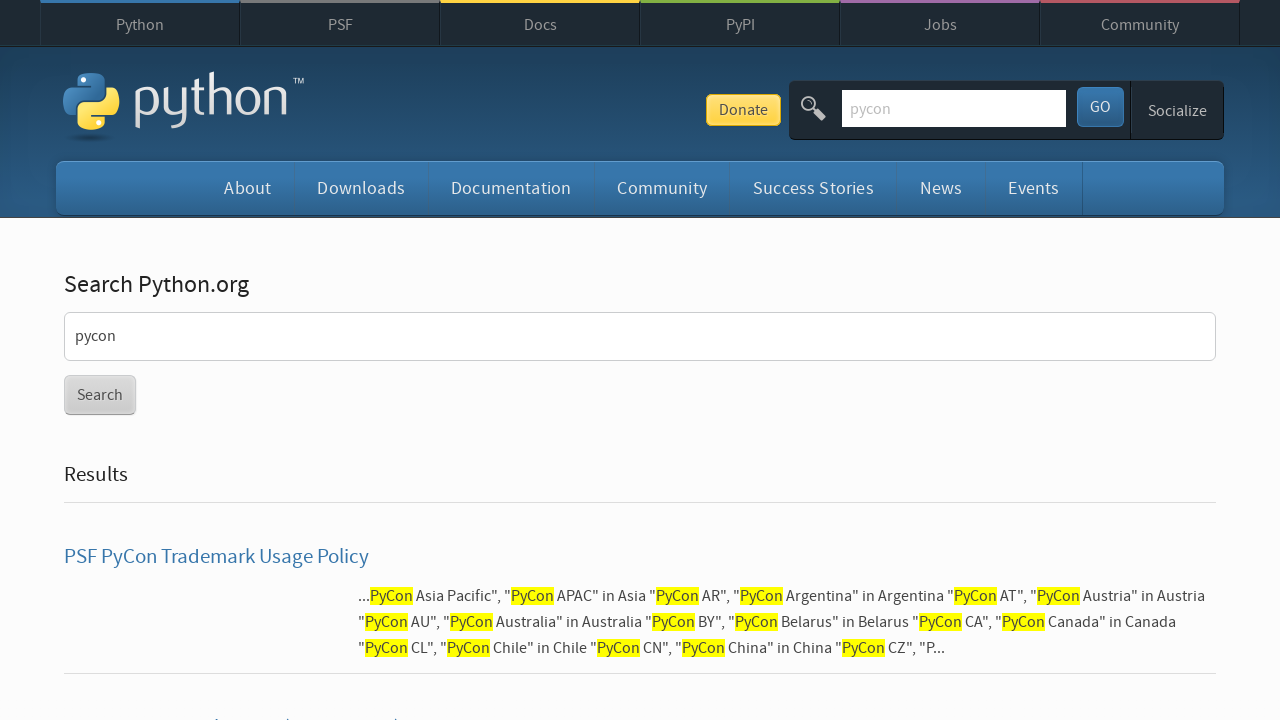

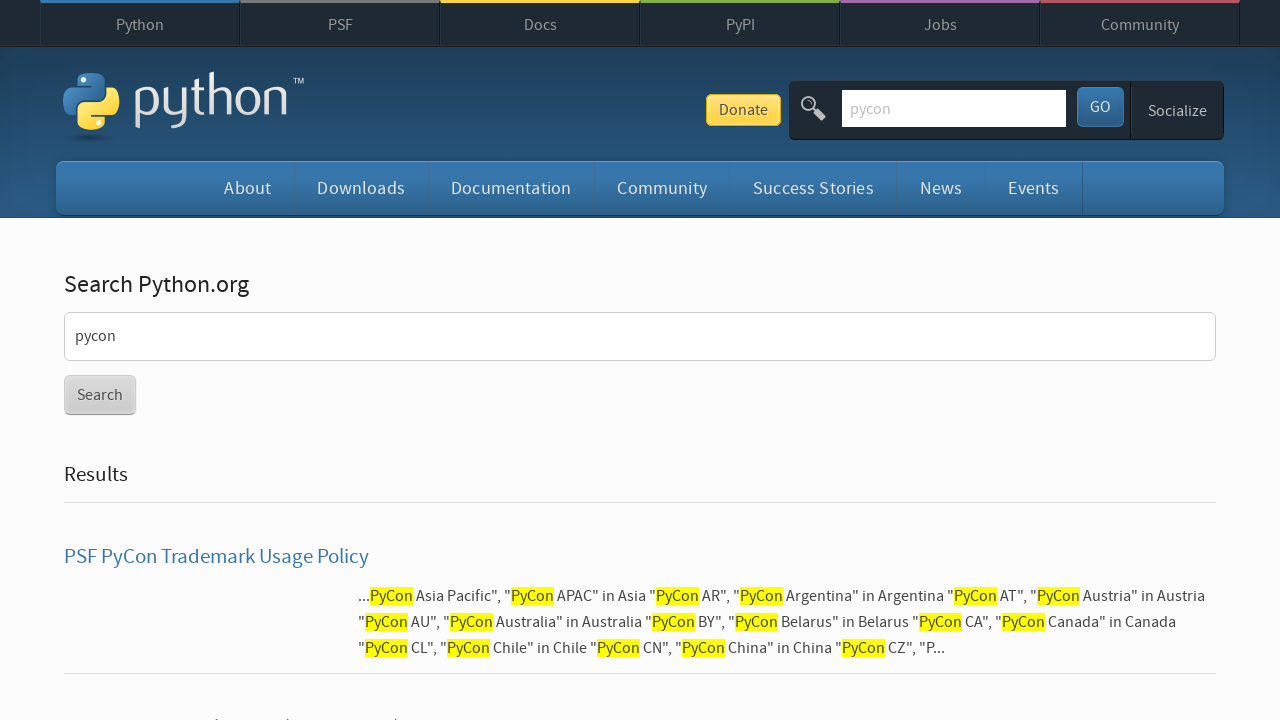